Tests that clicking the login button with empty fields displays an appropriate error message

Starting URL: https://www.saucedemo.com/

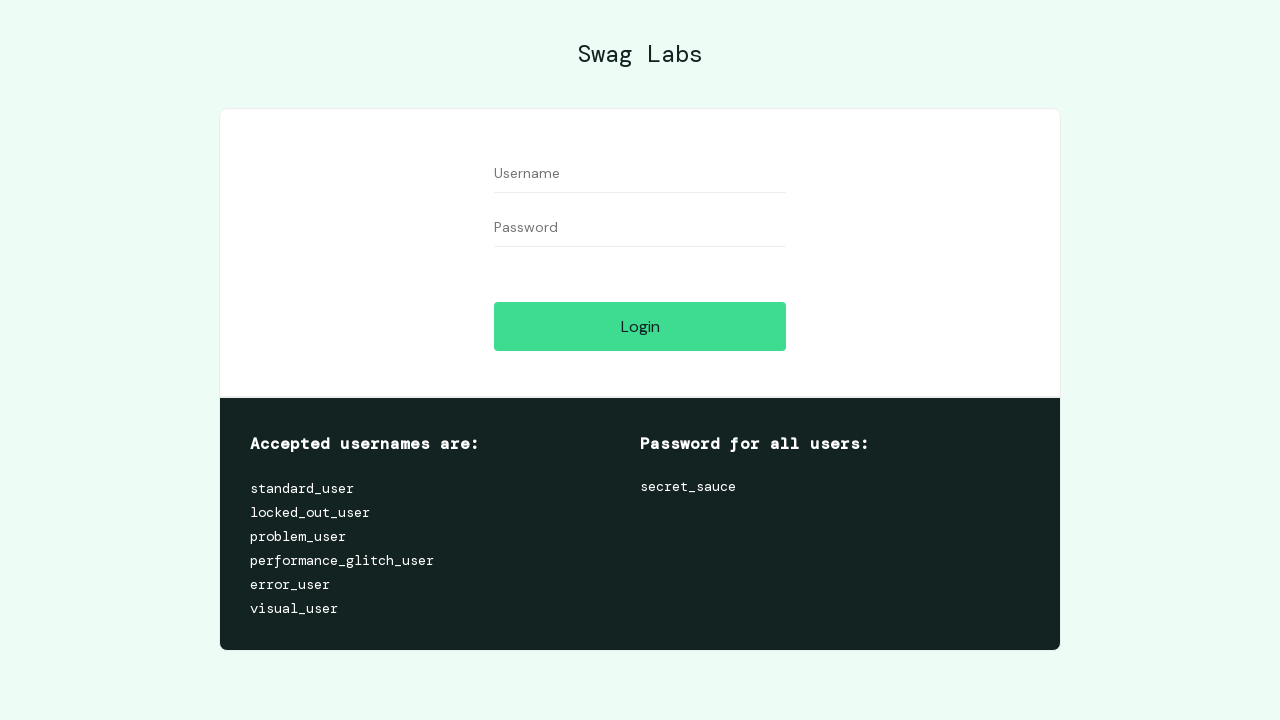

Clicked login button with empty fields at (640, 326) on #login-button
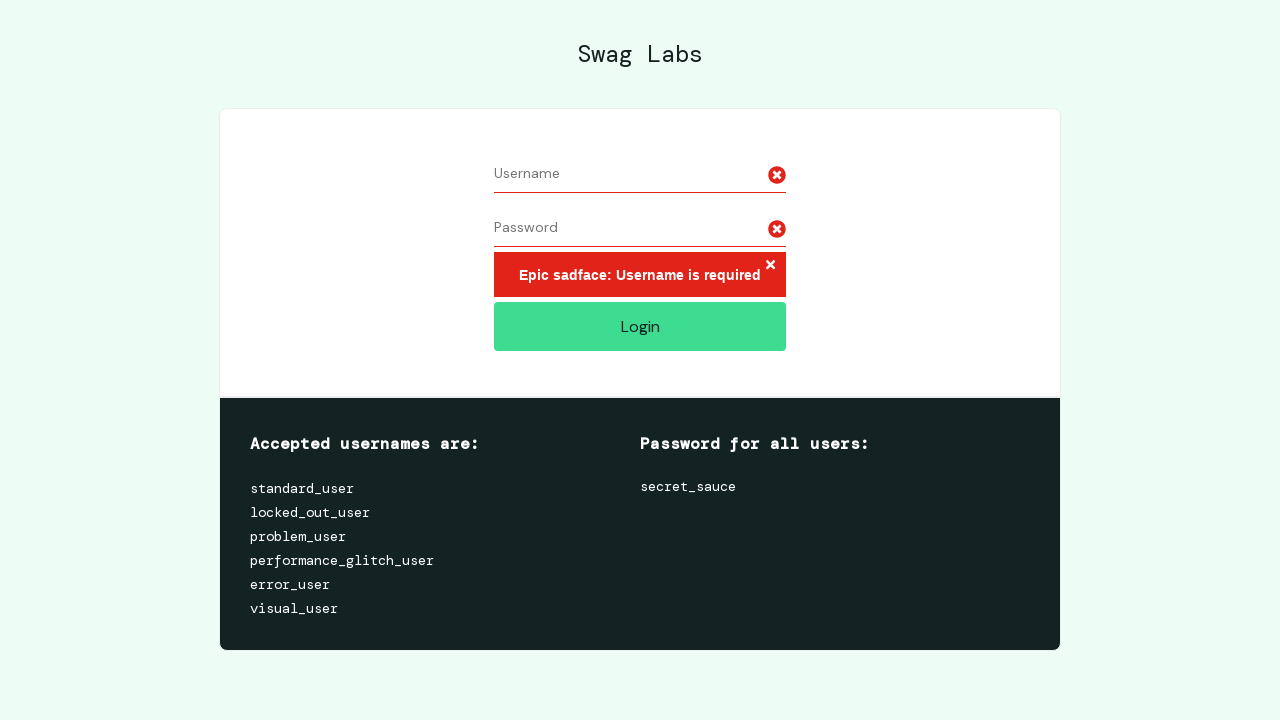

Error message container appeared
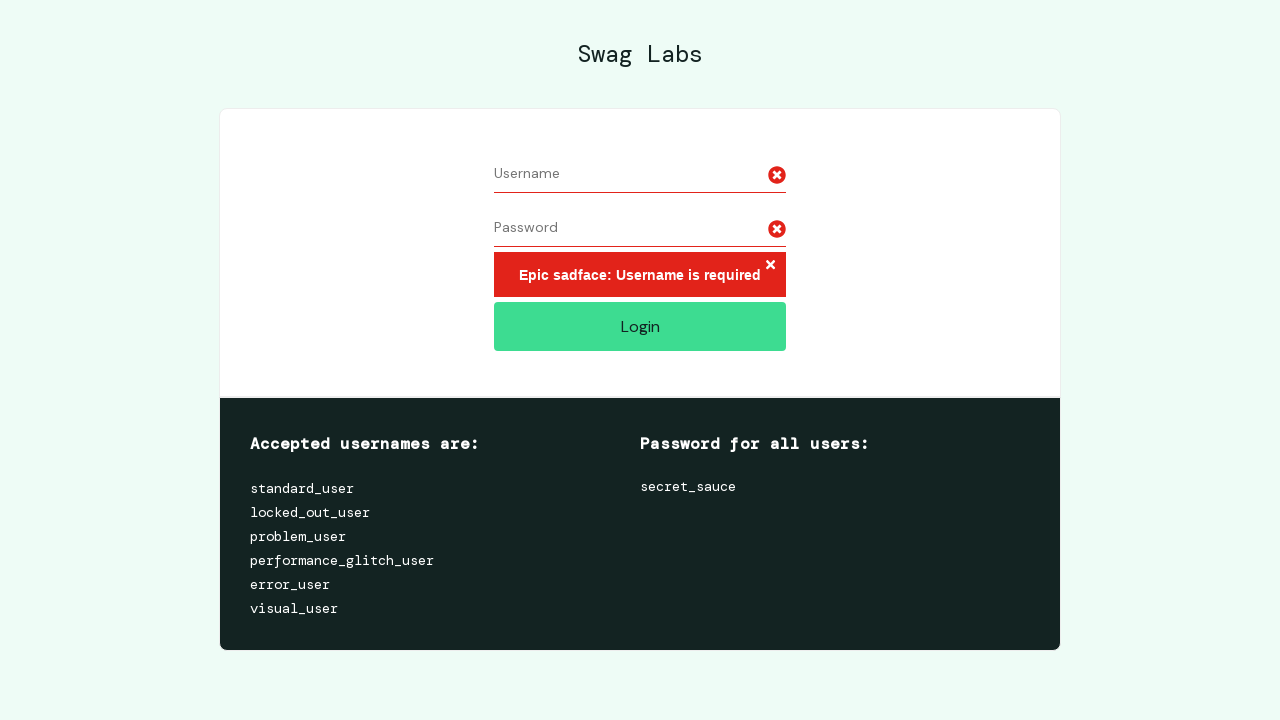

Verified error message 'Epic sadface: Username is required' is visible
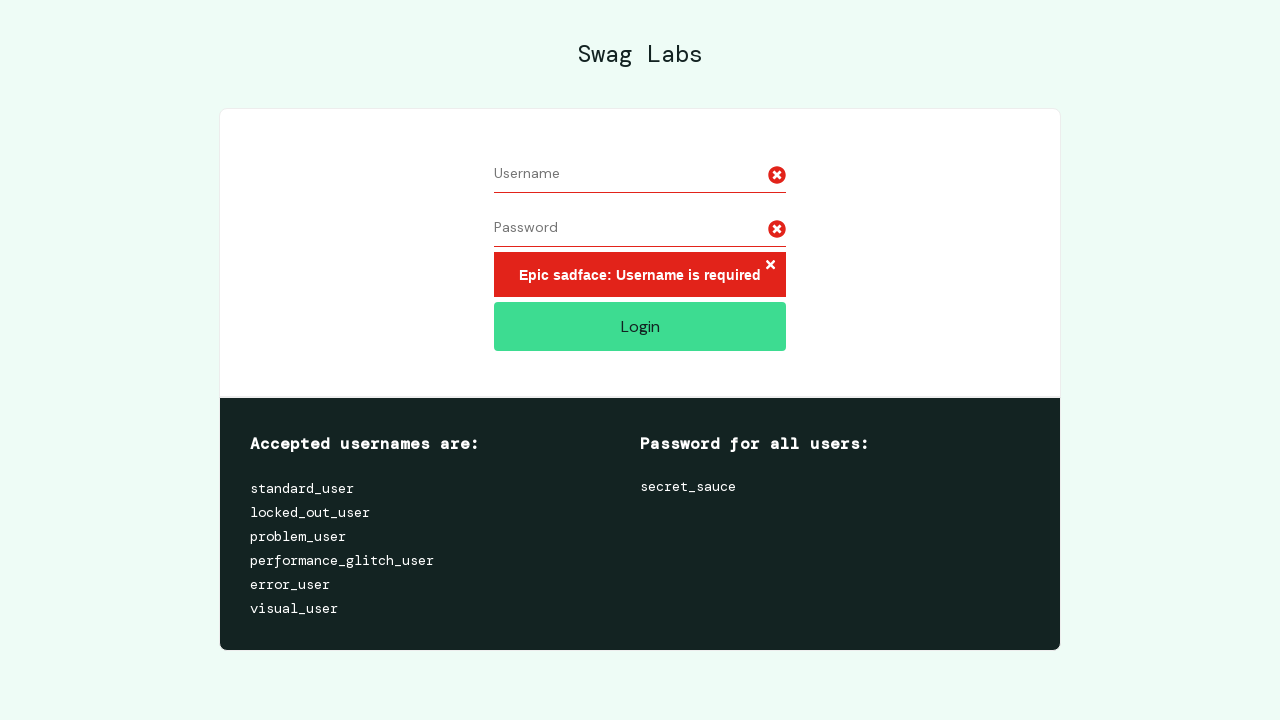

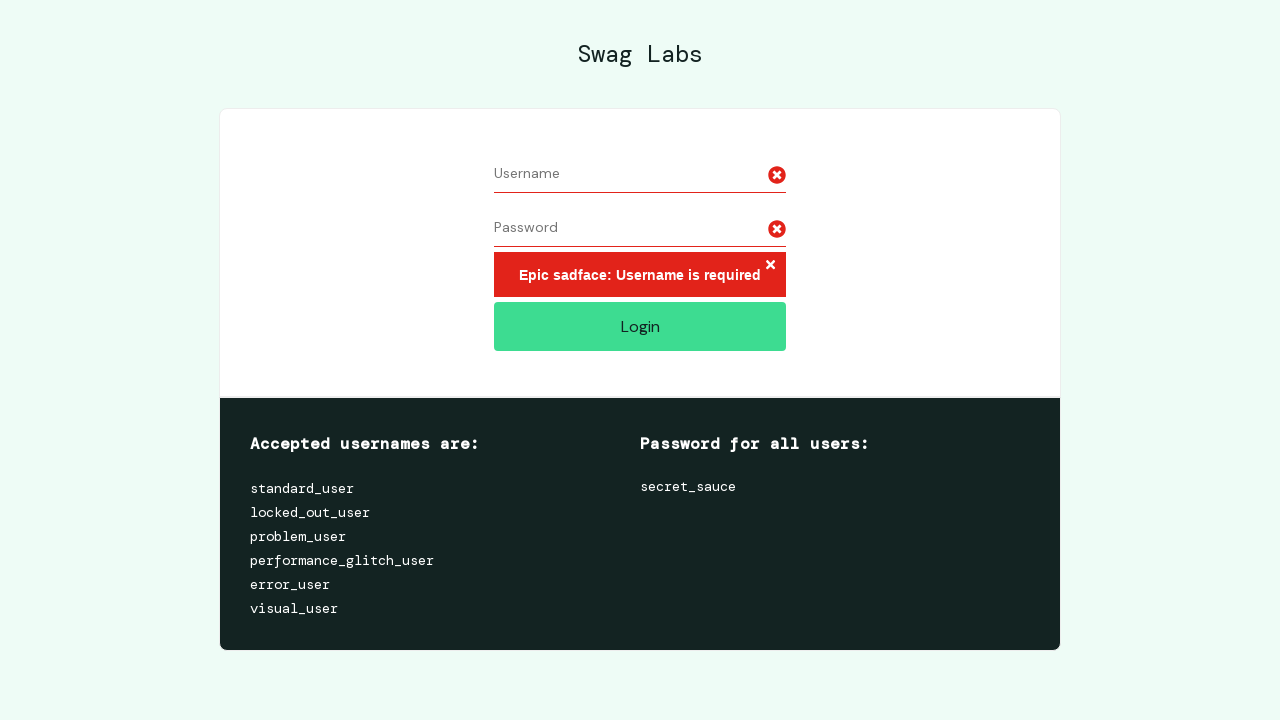